Tests filling out a practice form with personal information including name, email, gender, phone number, date of birth, subjects, hobbies, and address, then submits the form.

Starting URL: https://demoqa.com/automation-practice-form

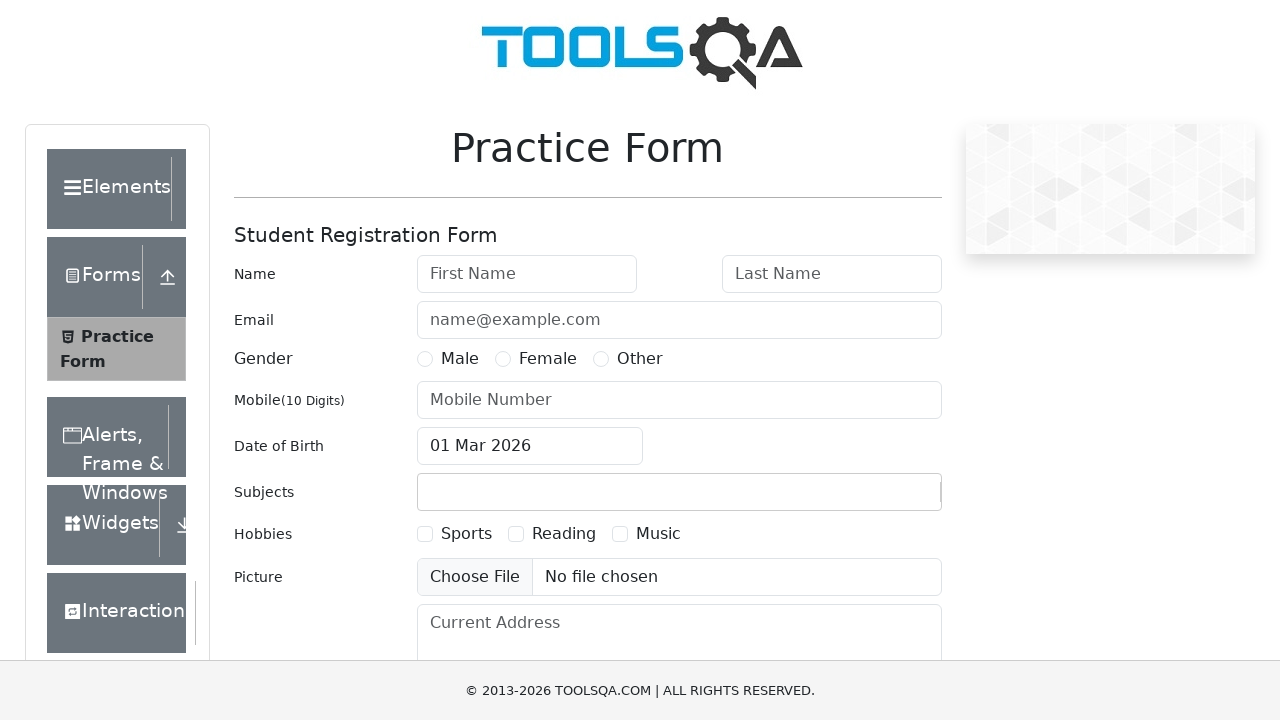

Filled first name field with 'Robert' on #firstName
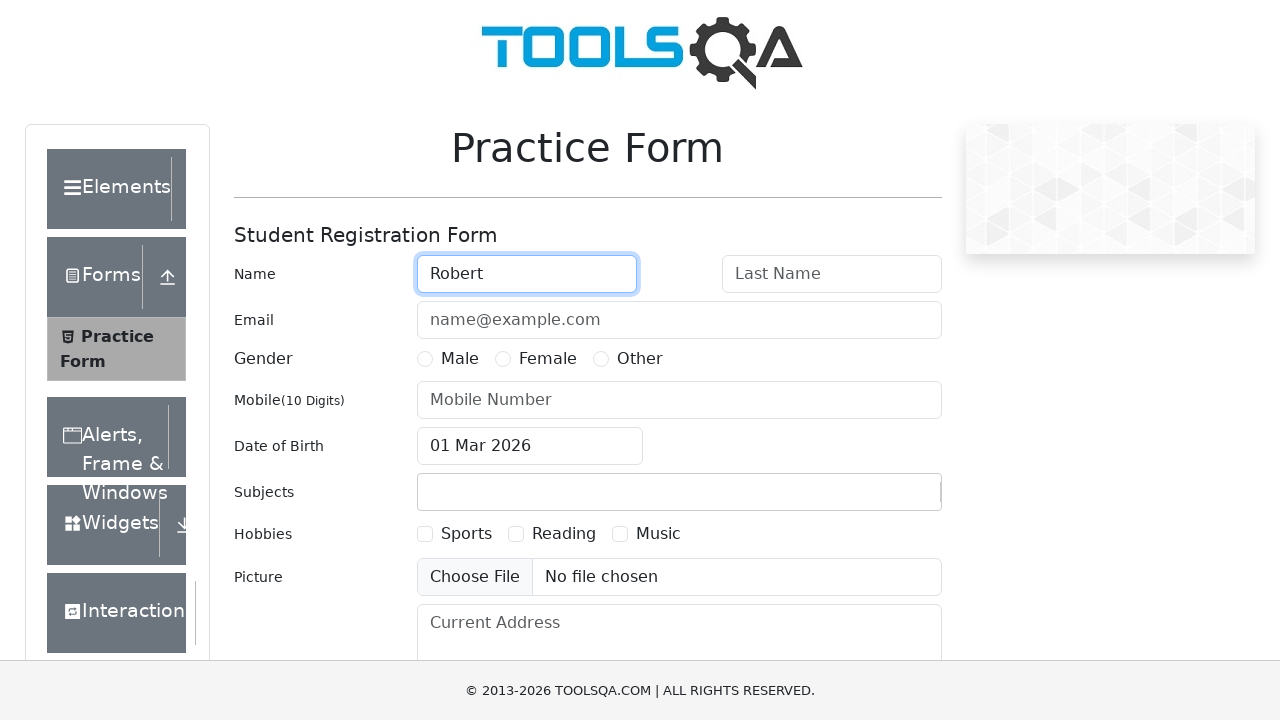

Filled last name field with 'Knezevic' on #lastName
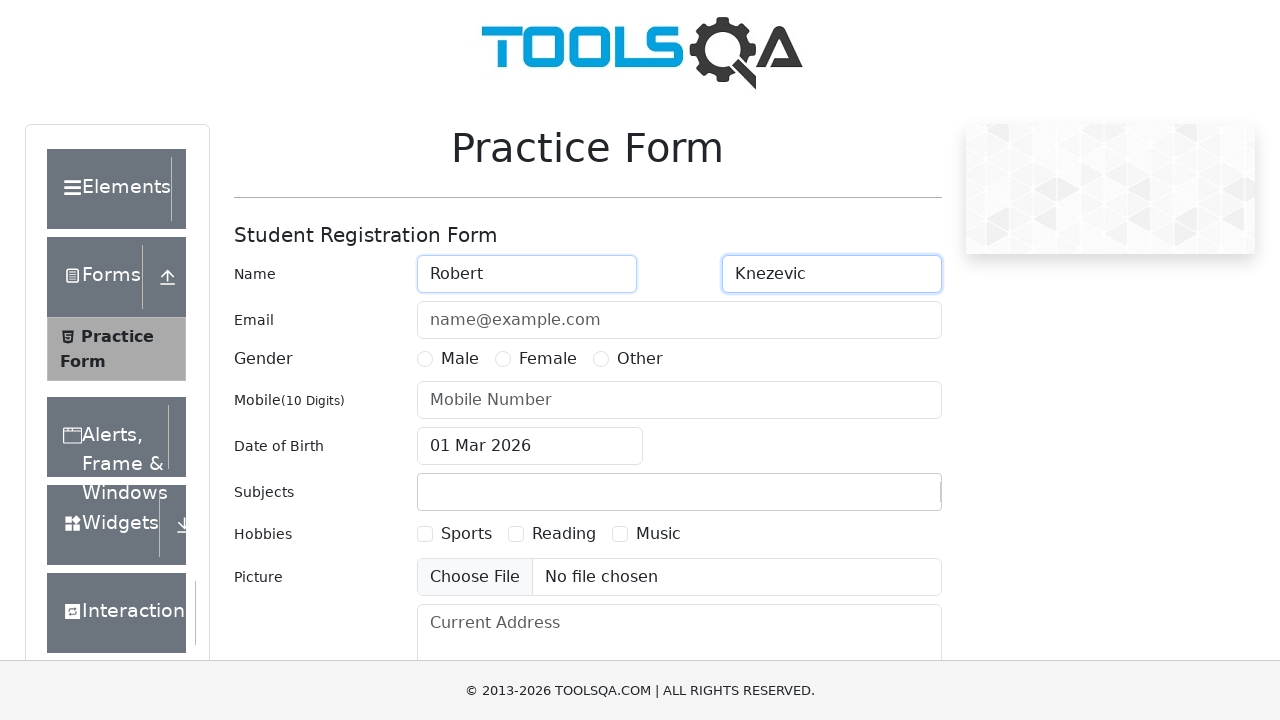

Filled email field with 'robertknezevic77@gmail.com' on #userEmail
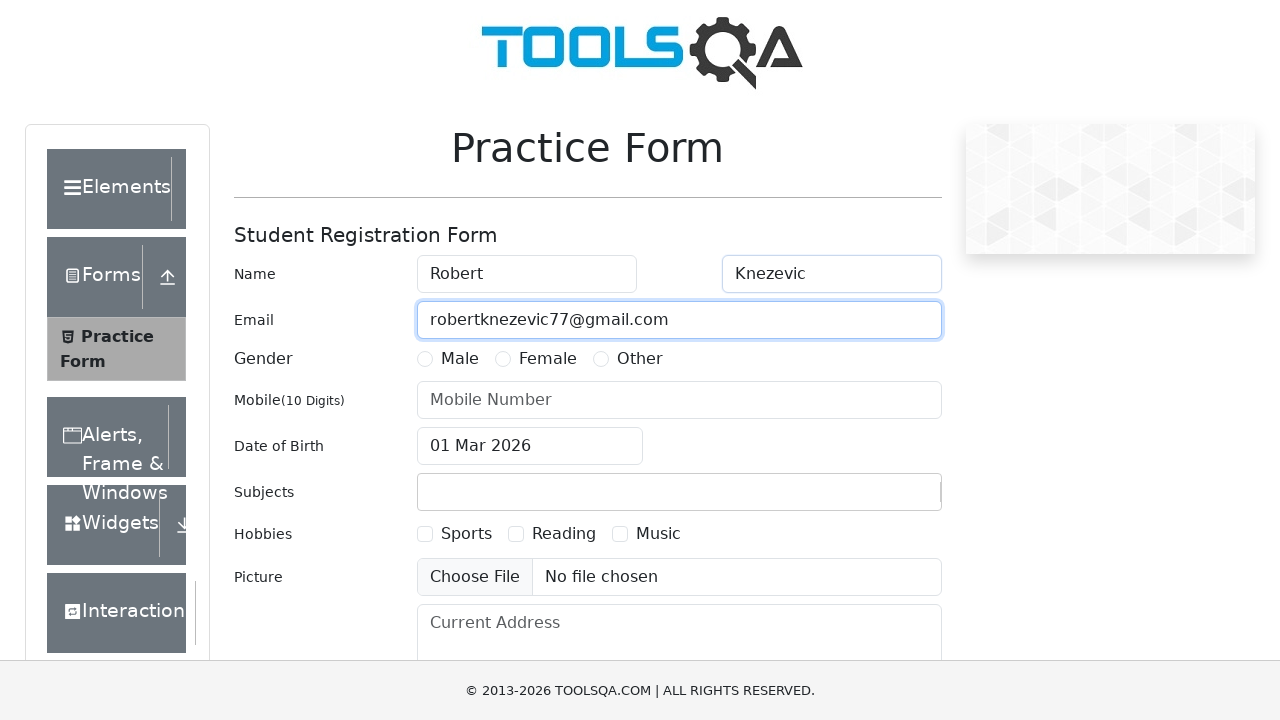

Selected Male gender option at (460, 359) on label[for='gender-radio-1']
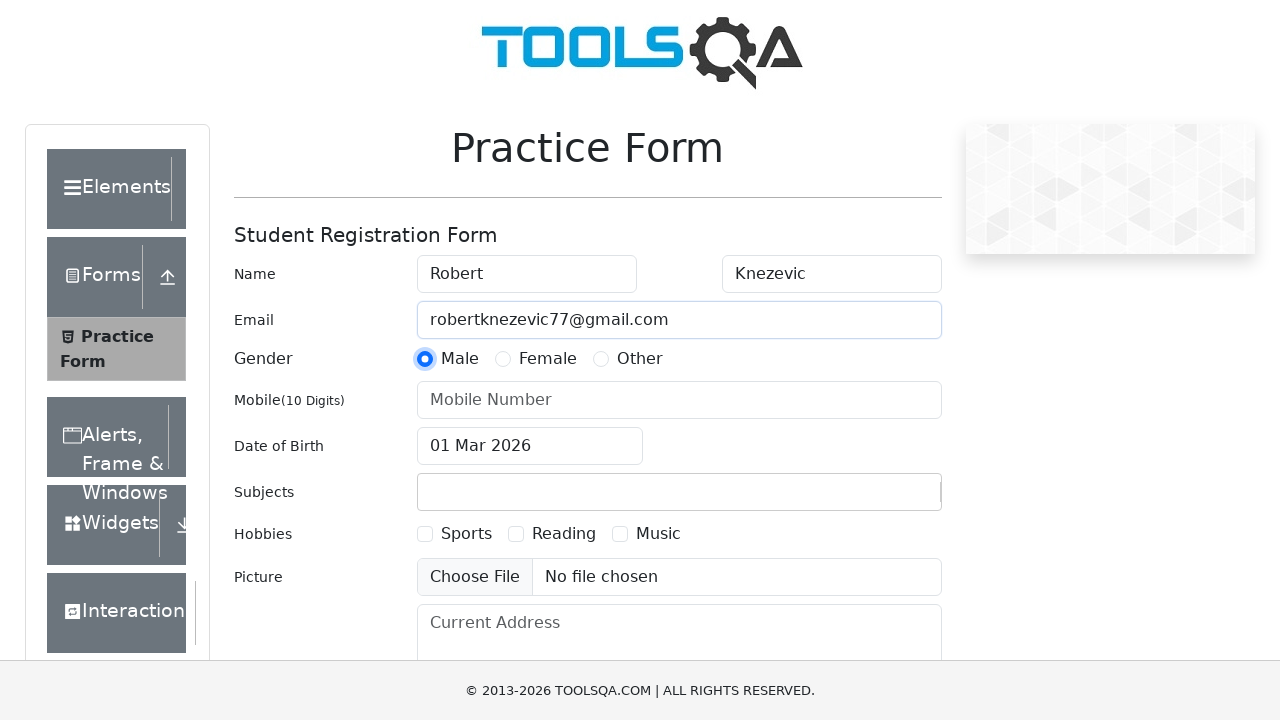

Filled phone number field with '0976984686' on #userNumber
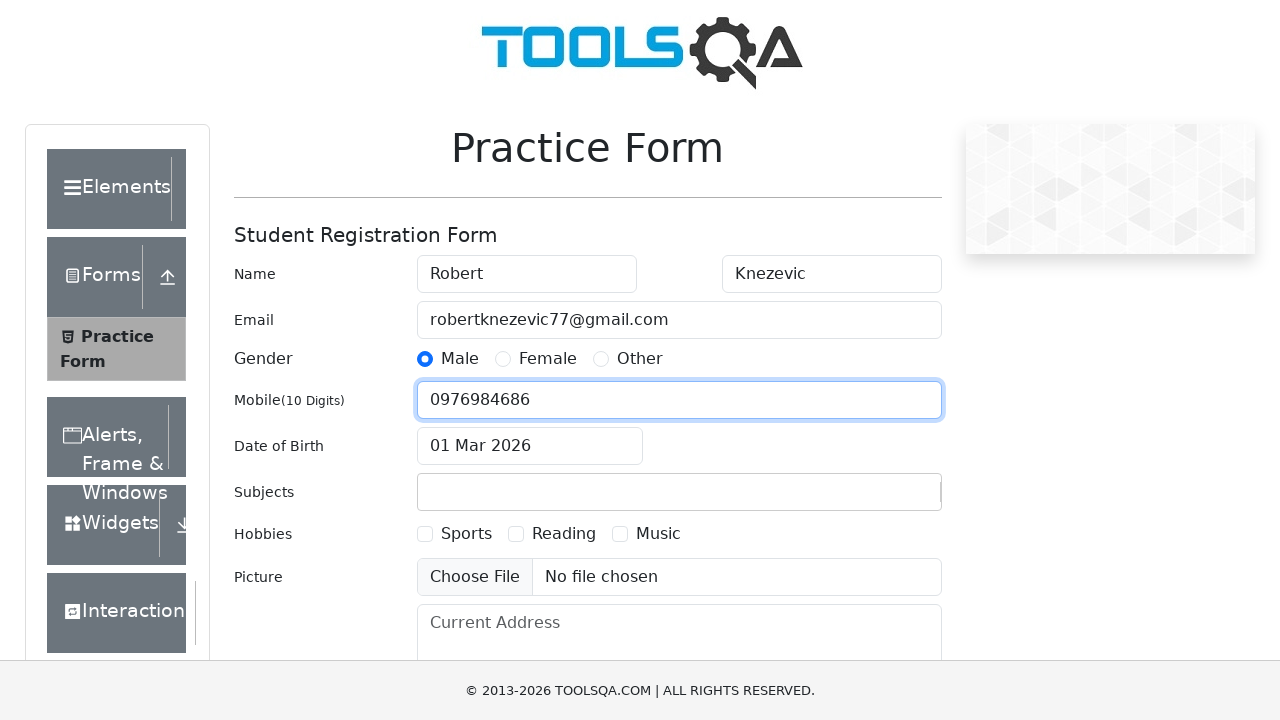

Clicked date of birth input to open date picker at (530, 446) on #dateOfBirthInput
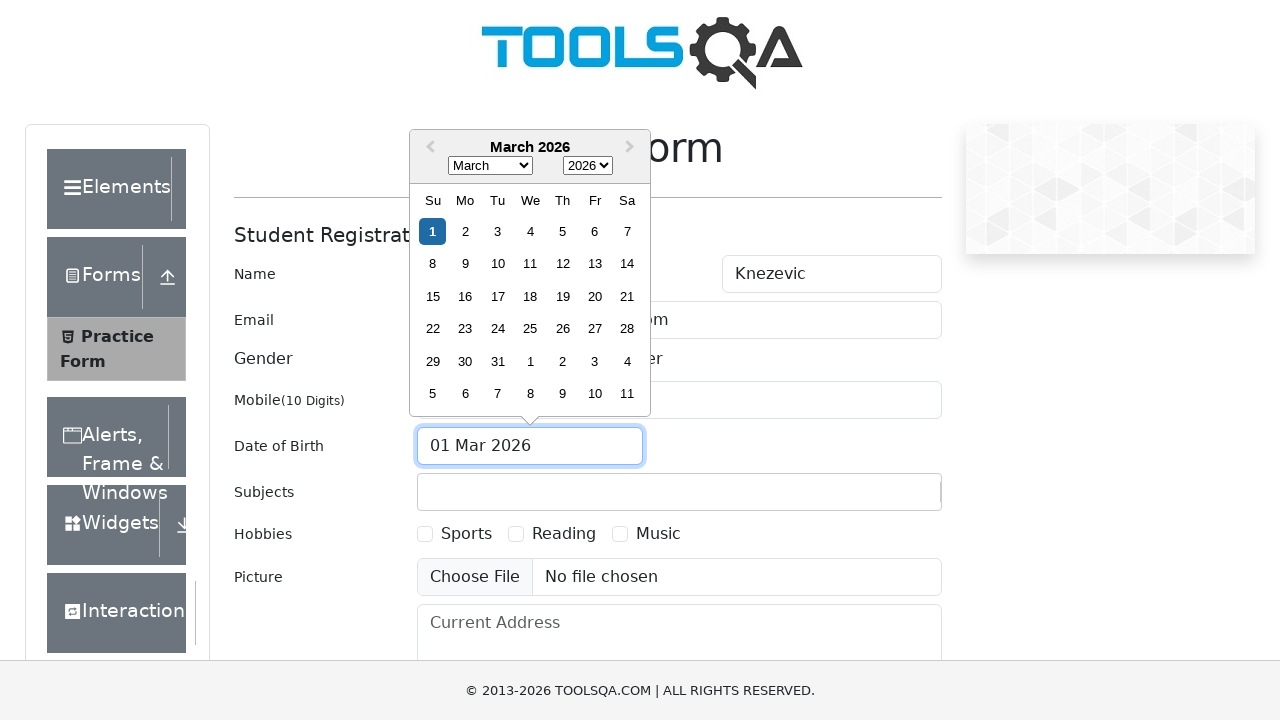

Selected year 2000 from date picker on .react-datepicker__year-select
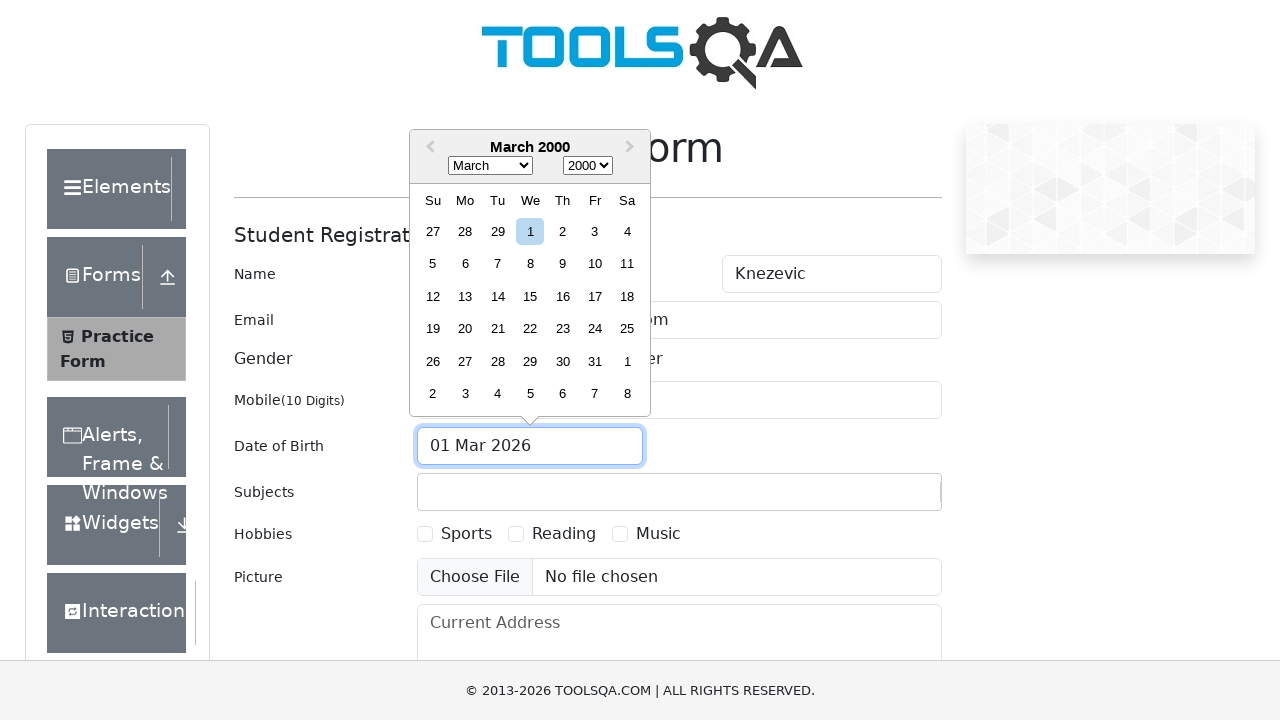

Selected December (month 11) from date picker on .react-datepicker__month-select
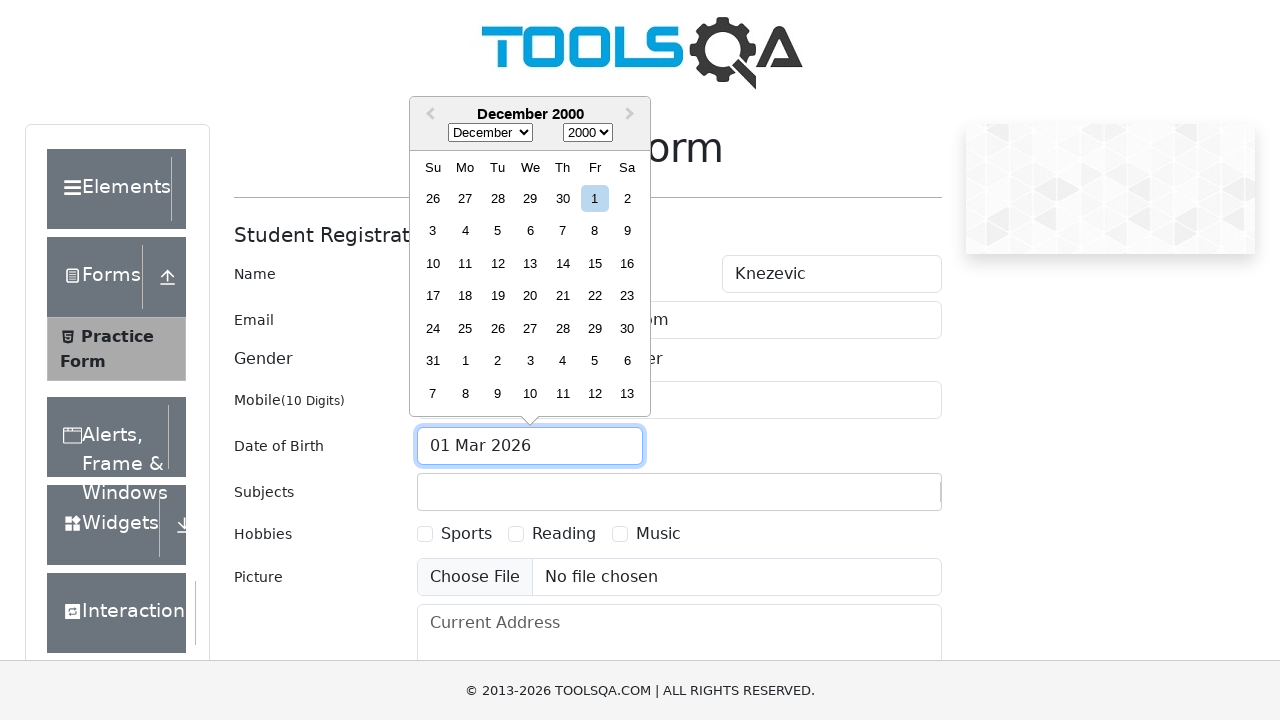

Selected December 31st, 2000 as date of birth at (433, 361) on .react-datepicker__day[aria-label='Choose Sunday, December 31st, 2000']
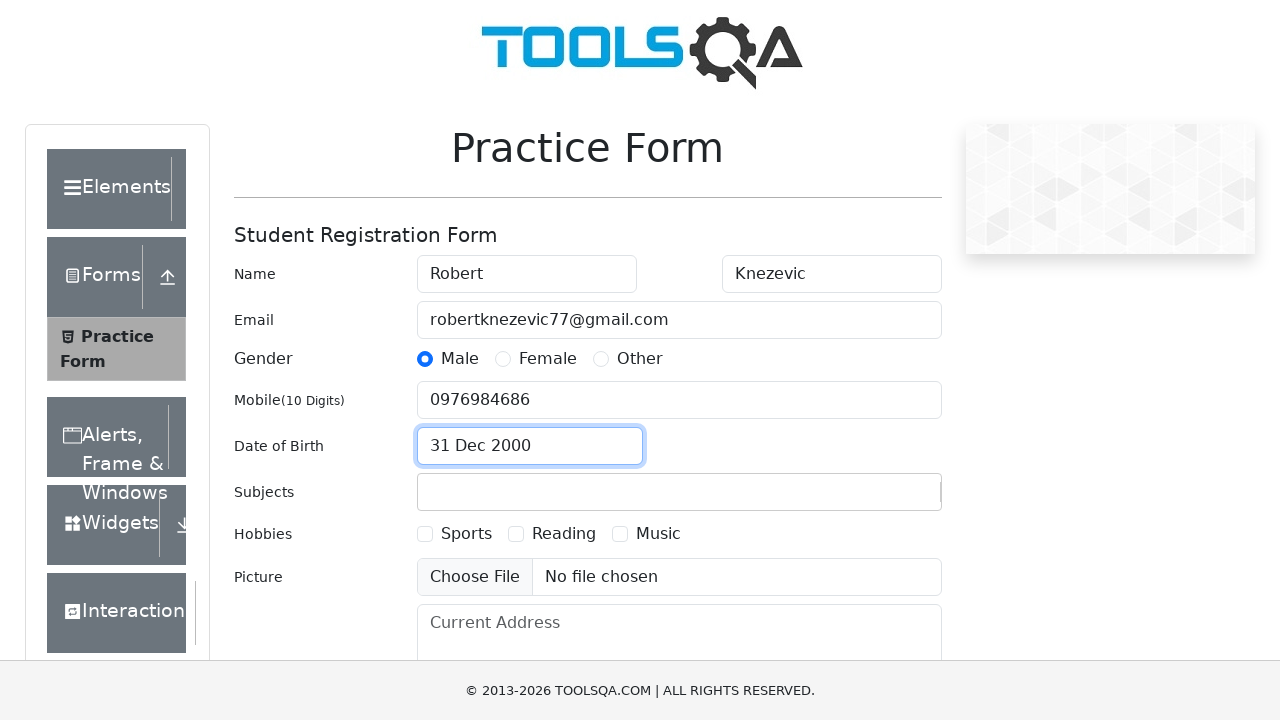

Filled subjects field with 'Testing this page' on #subjectsInput
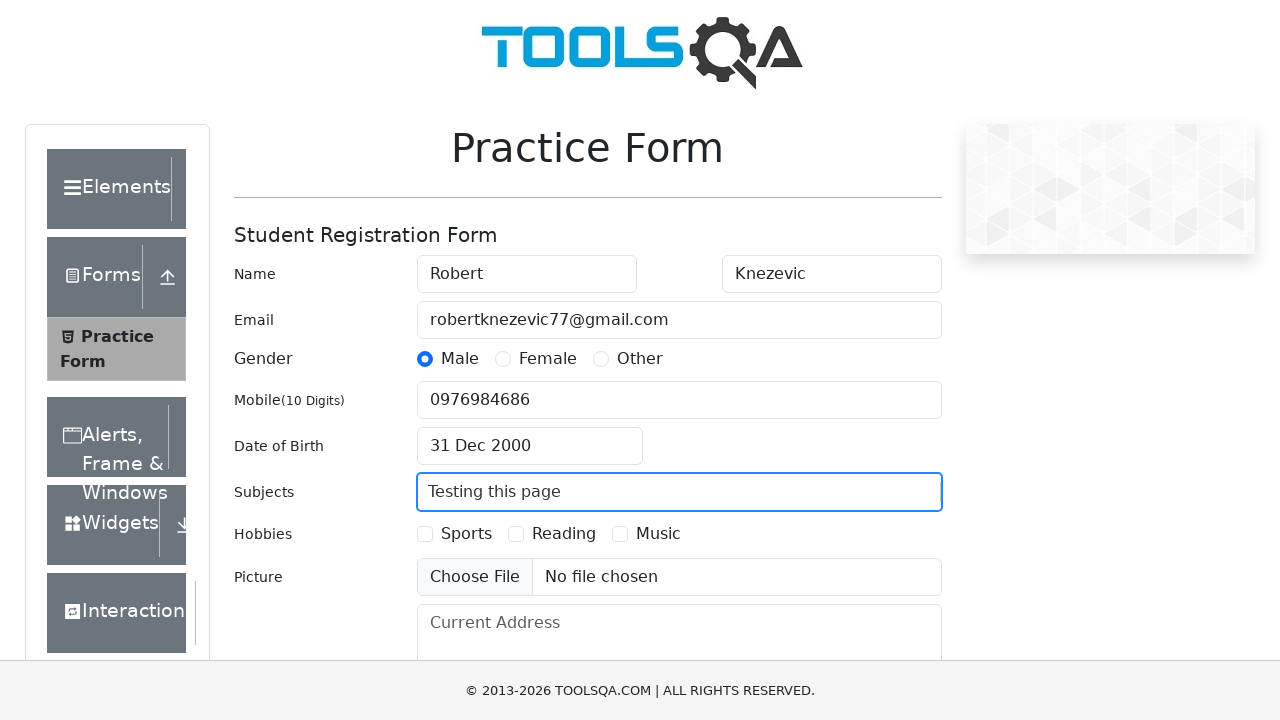

Selected Sports hobby checkbox at (466, 534) on label[for='hobbies-checkbox-1']
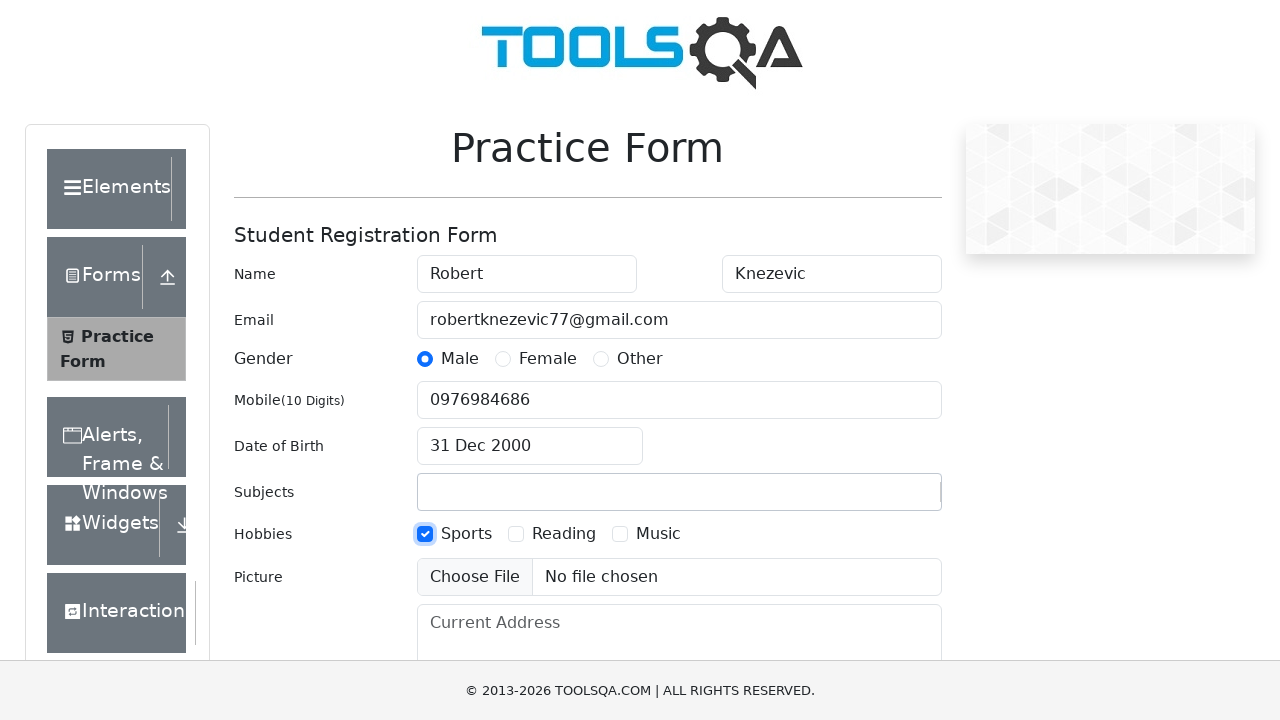

Filled current address field with 'Vijenac Ivana Cesmickog 17, Osijek, Osjecko-Baranjska zupanija' on #currentAddress
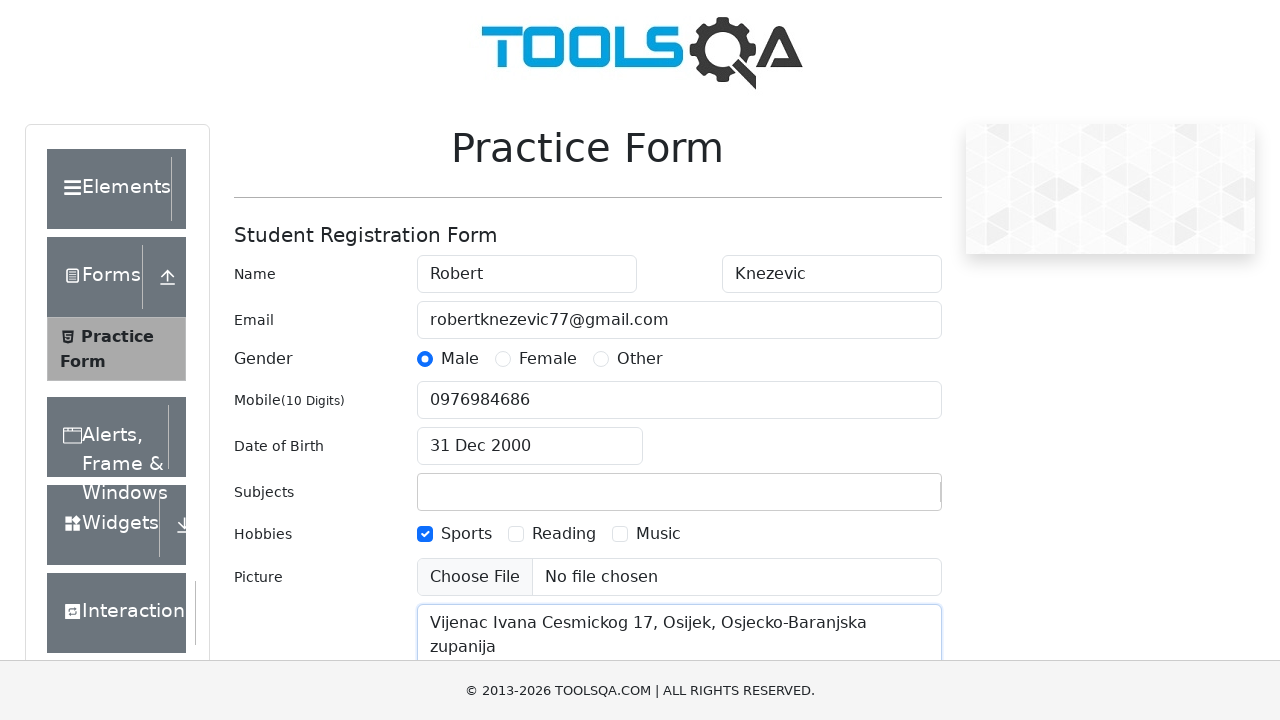

Clicked submit button to submit the form
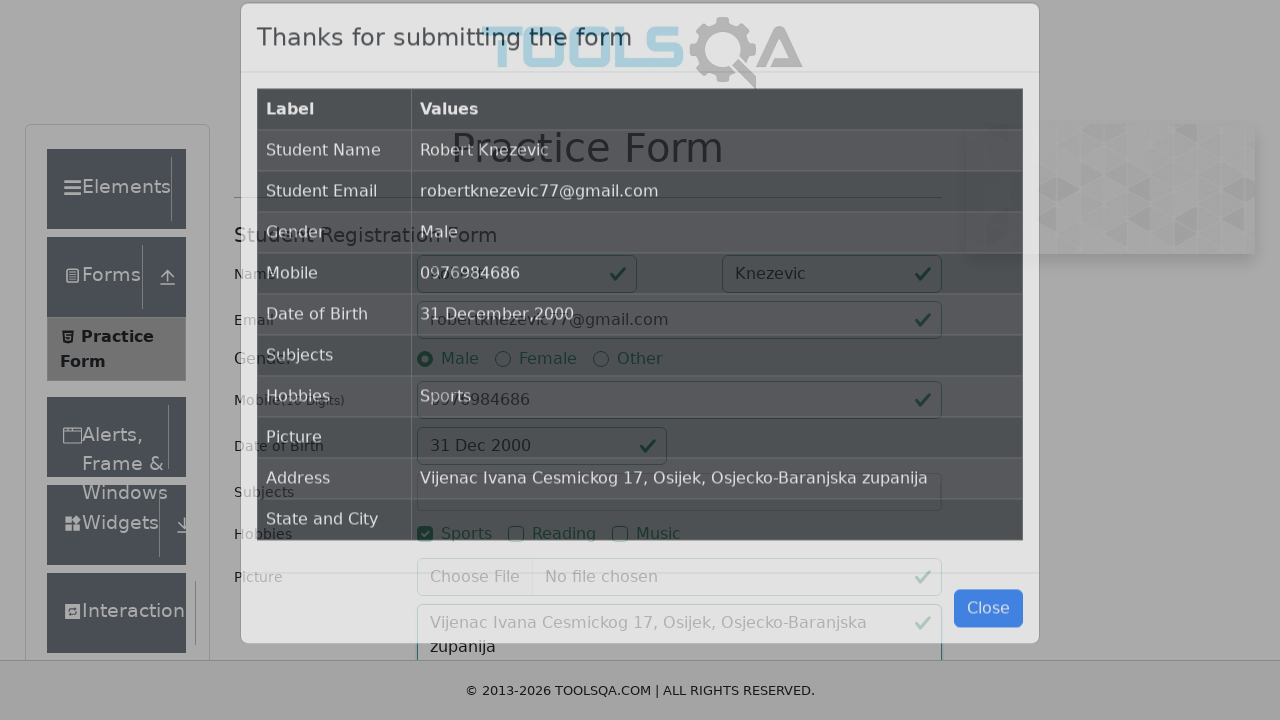

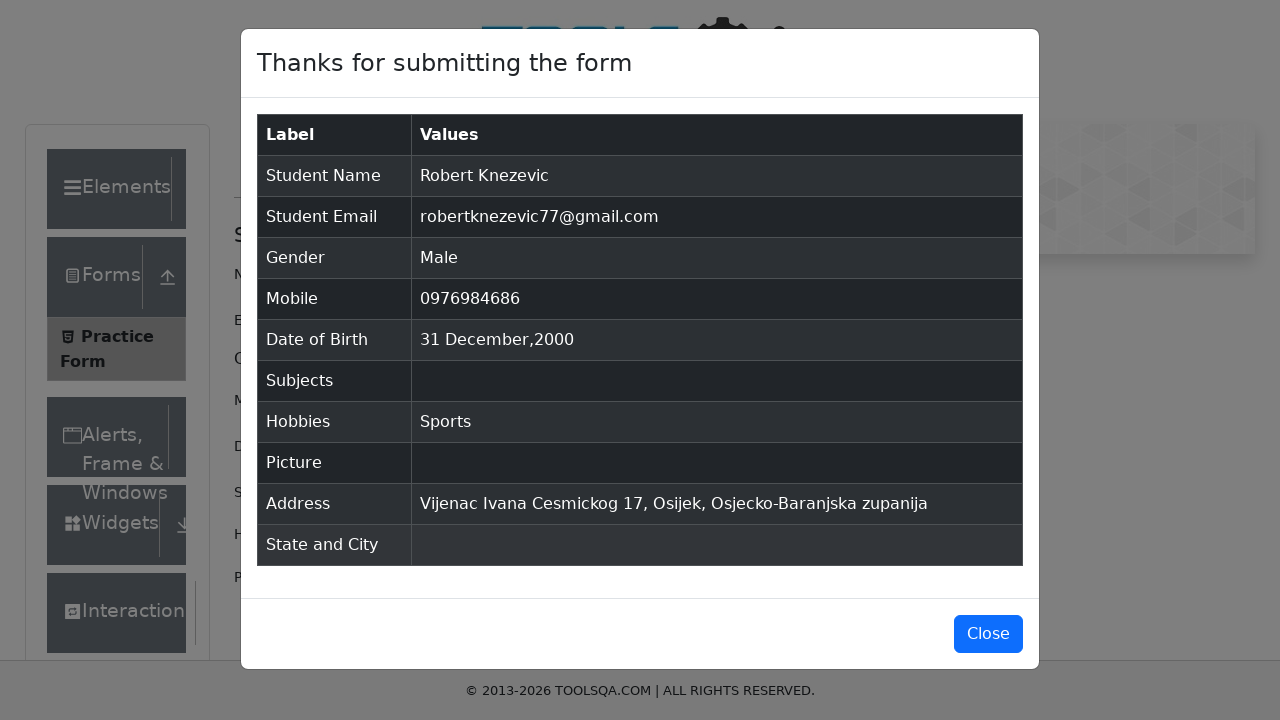